Tests the calculator subtraction functionality by entering two numbers, selecting minus operation, and verifying the difference result

Starting URL: https://testpages.eviltester.com/styled/calculator

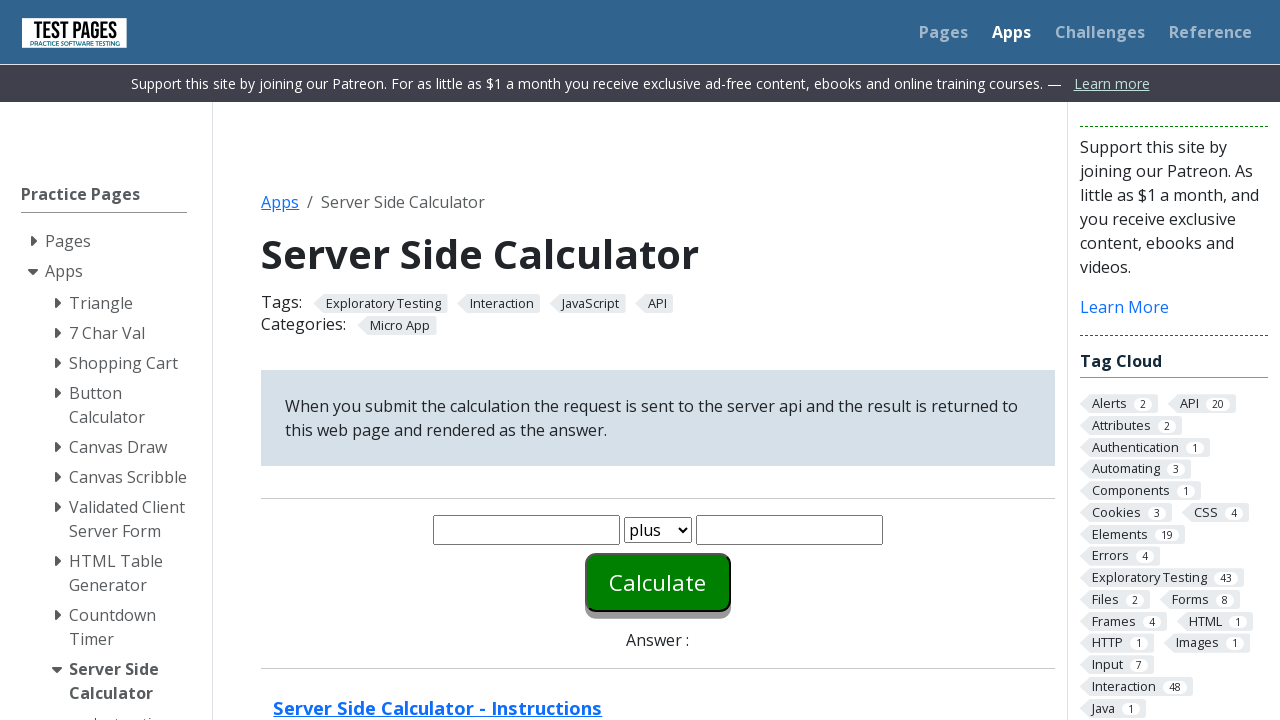

Filled first number input with '6' on #number1
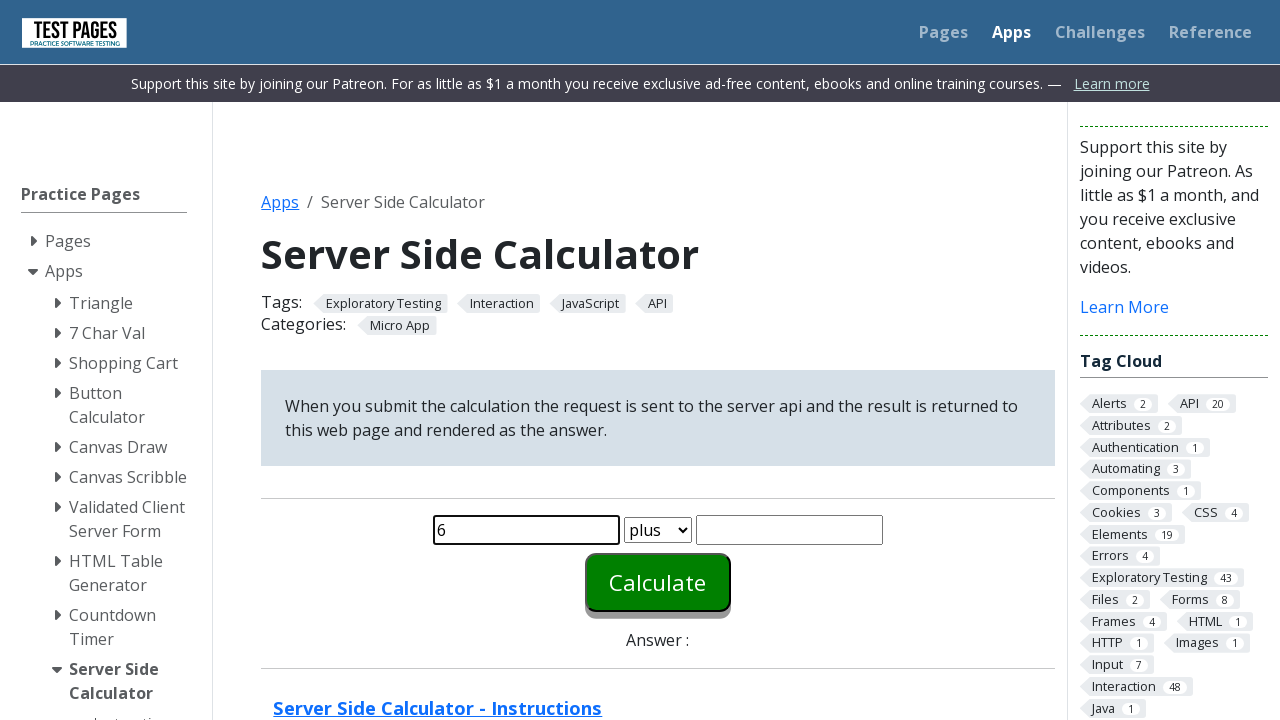

Filled second number input with '2' on #number2
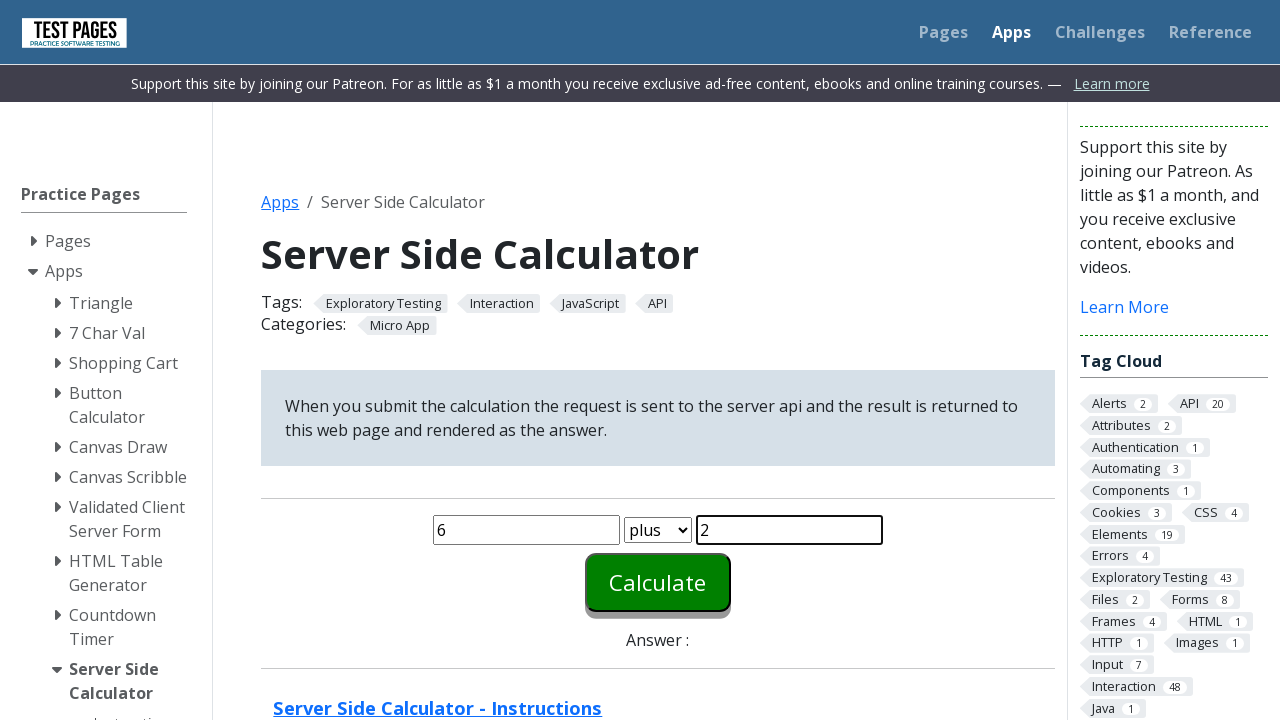

Selected 'minus' operation from function dropdown on #function
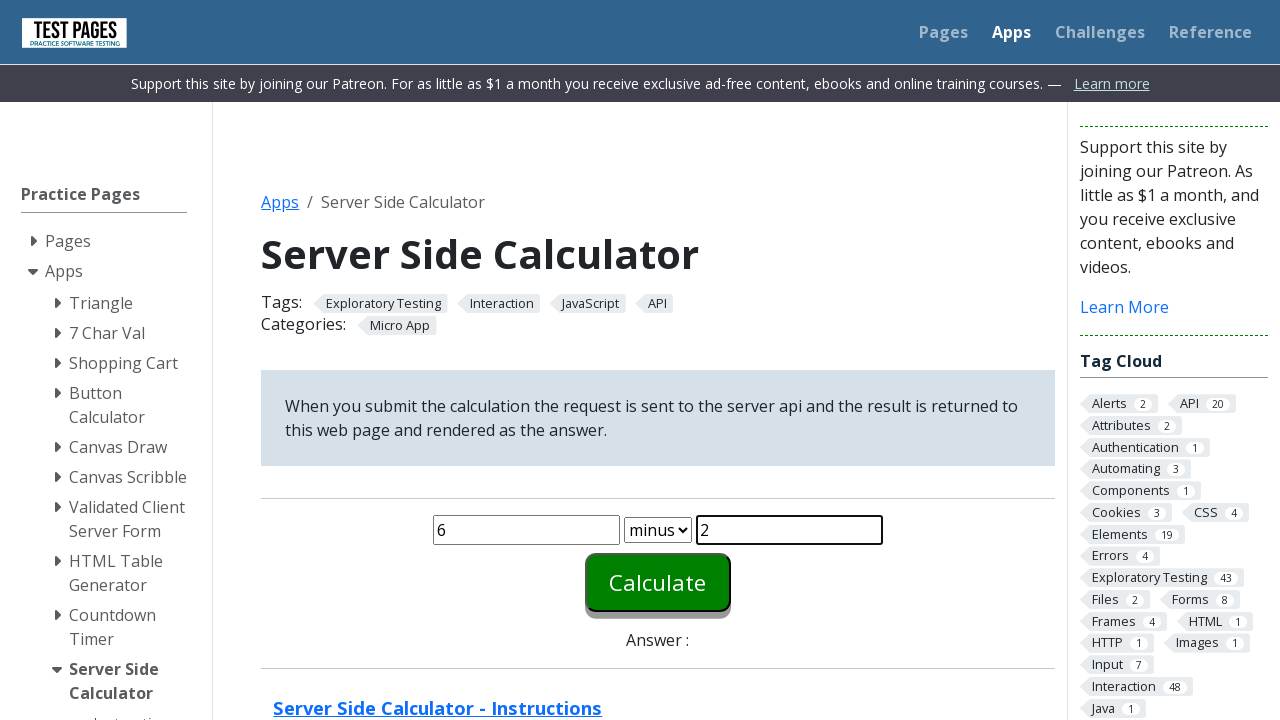

Clicked Calculate button to perform subtraction at (658, 582) on #calculate
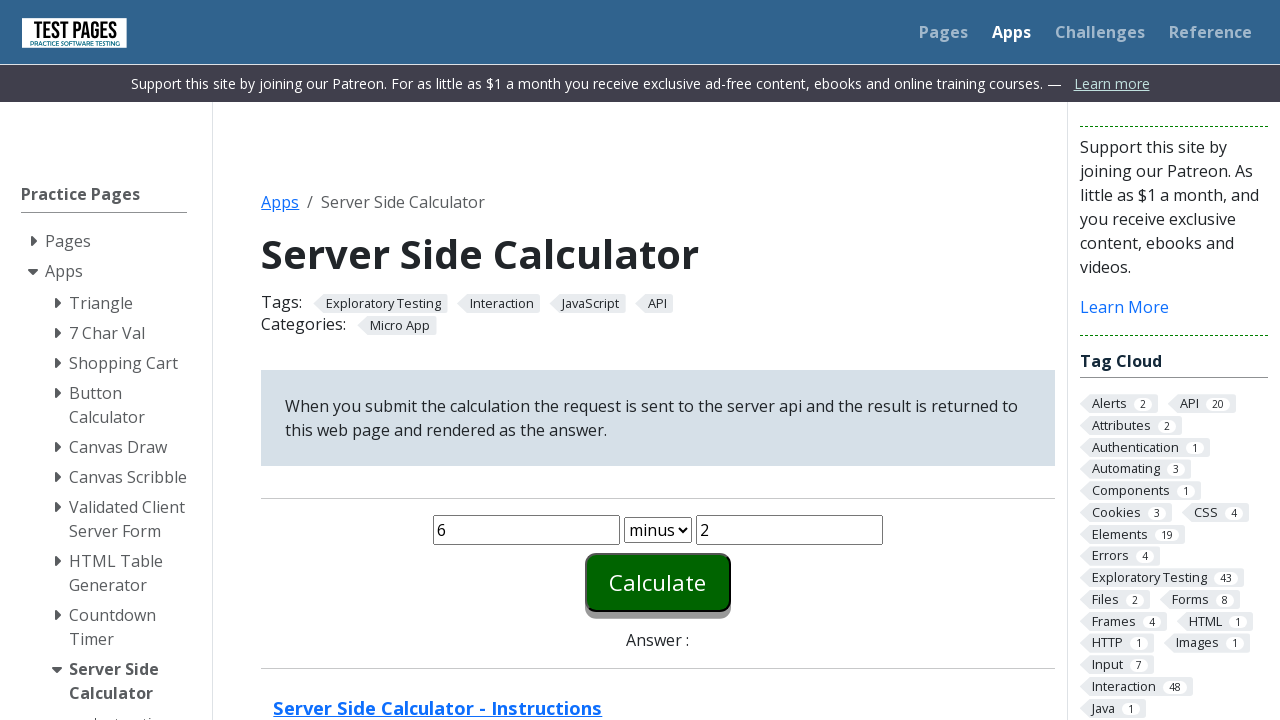

Answer element appeared on page
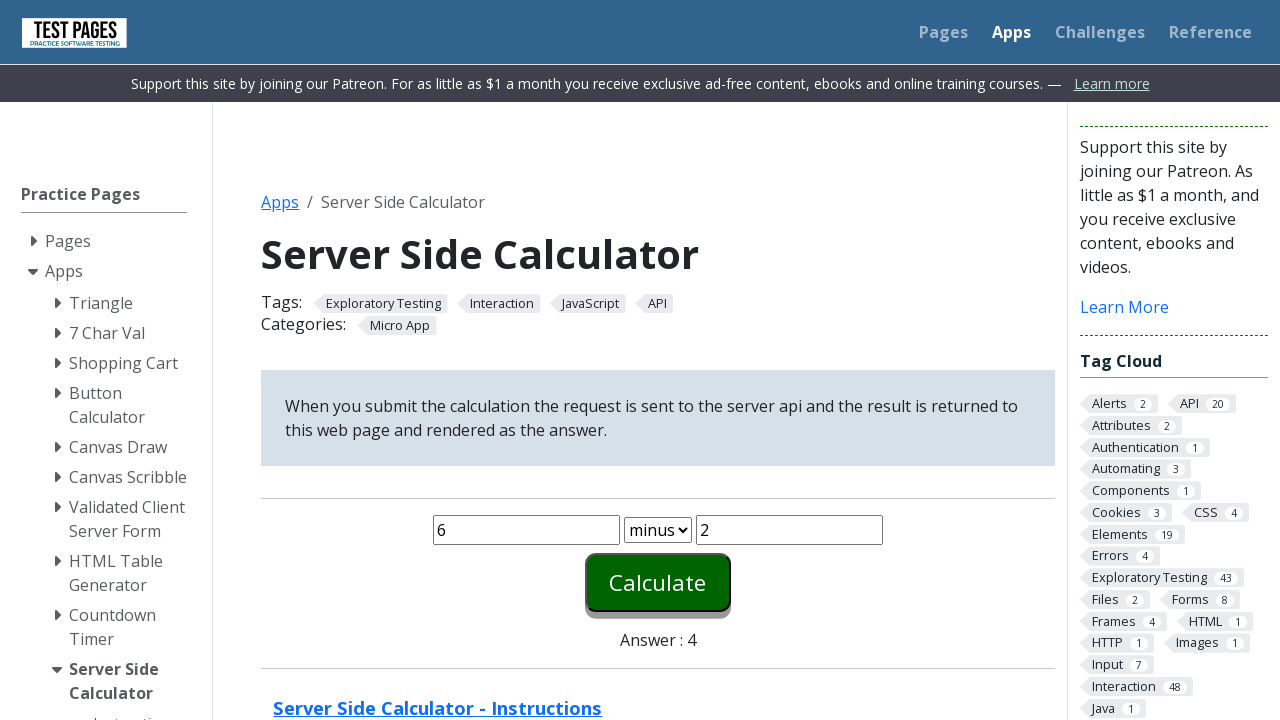

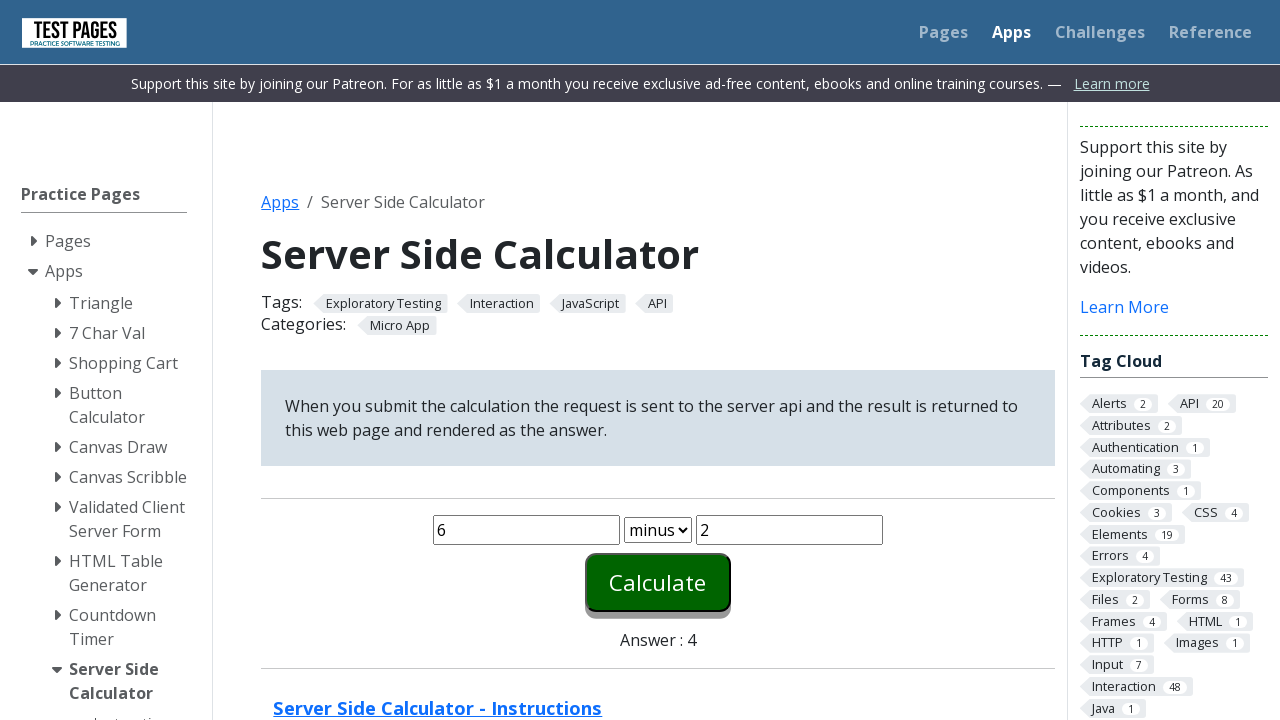